Navigates to the WebDriver Windows documentation page and verifies that the code tabs contain Java and Python options with 6 total language tabs.

Starting URL: https://www.selenium.dev/

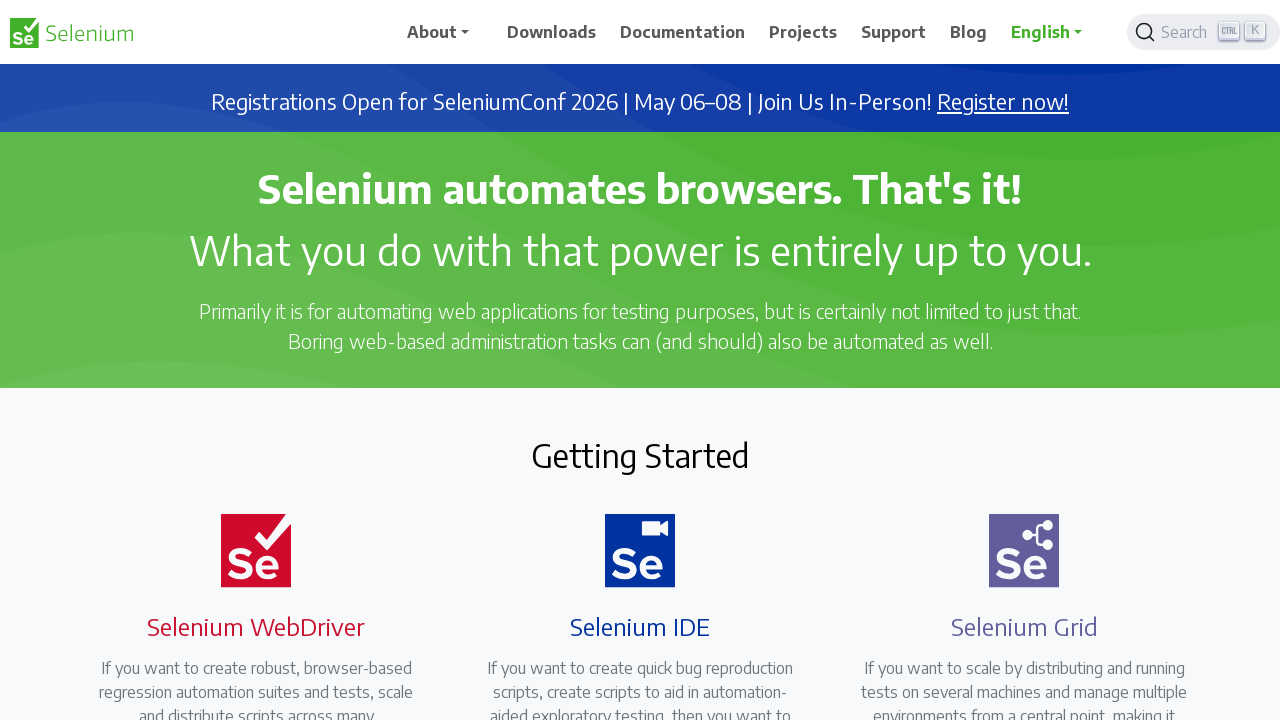

Clicked on Documentation link at (683, 32) on xpath=//a[@href='/documentation']/span
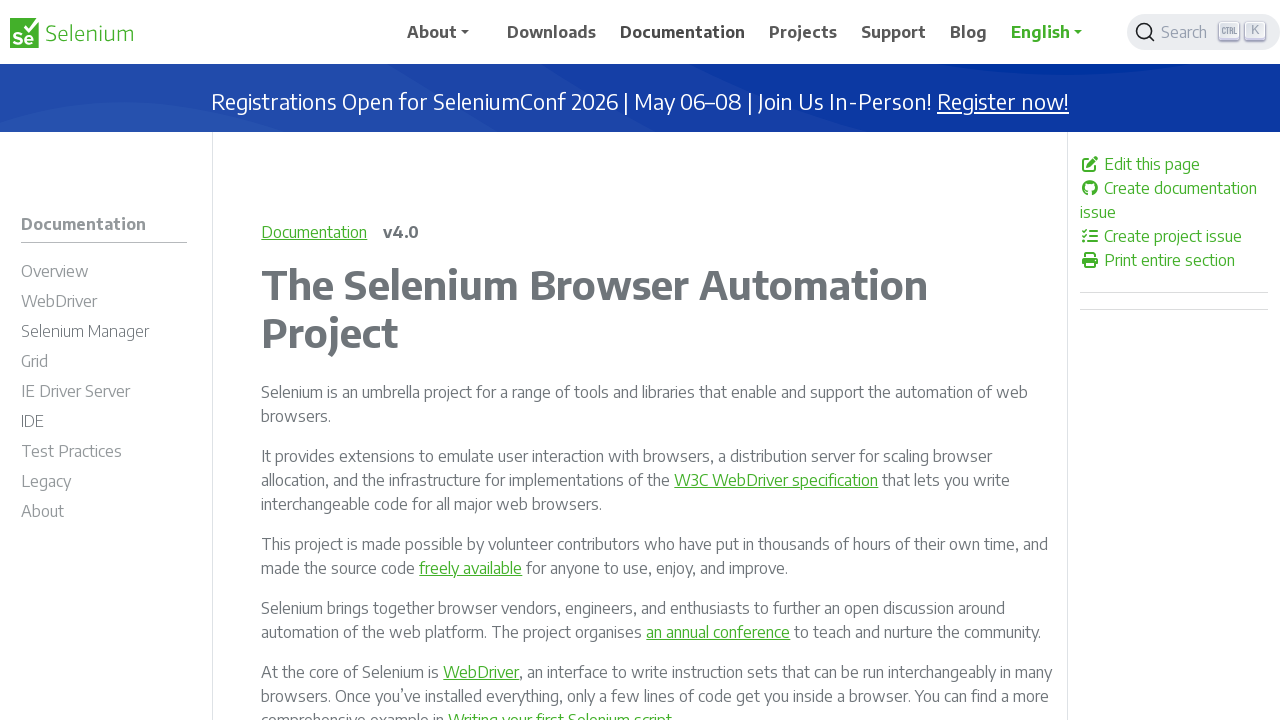

Clicked on WebDriver section at (59, 301) on xpath=//a[contains(@class, 'td-sidebar-link')]/span[contains(text(),'Web')]
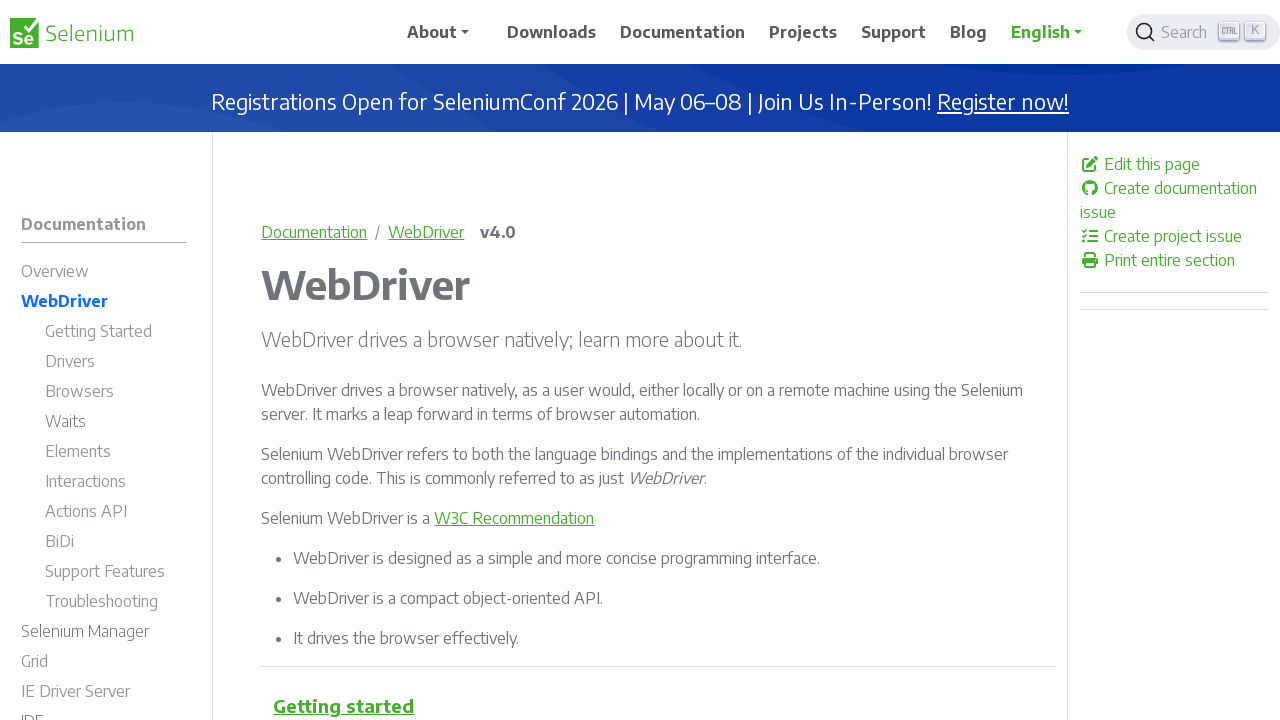

Clicked on Interactions menu item at (86, 481) on xpath=//a[@href='/documentation/webdriver/interactions/']/span[contains(text(),'
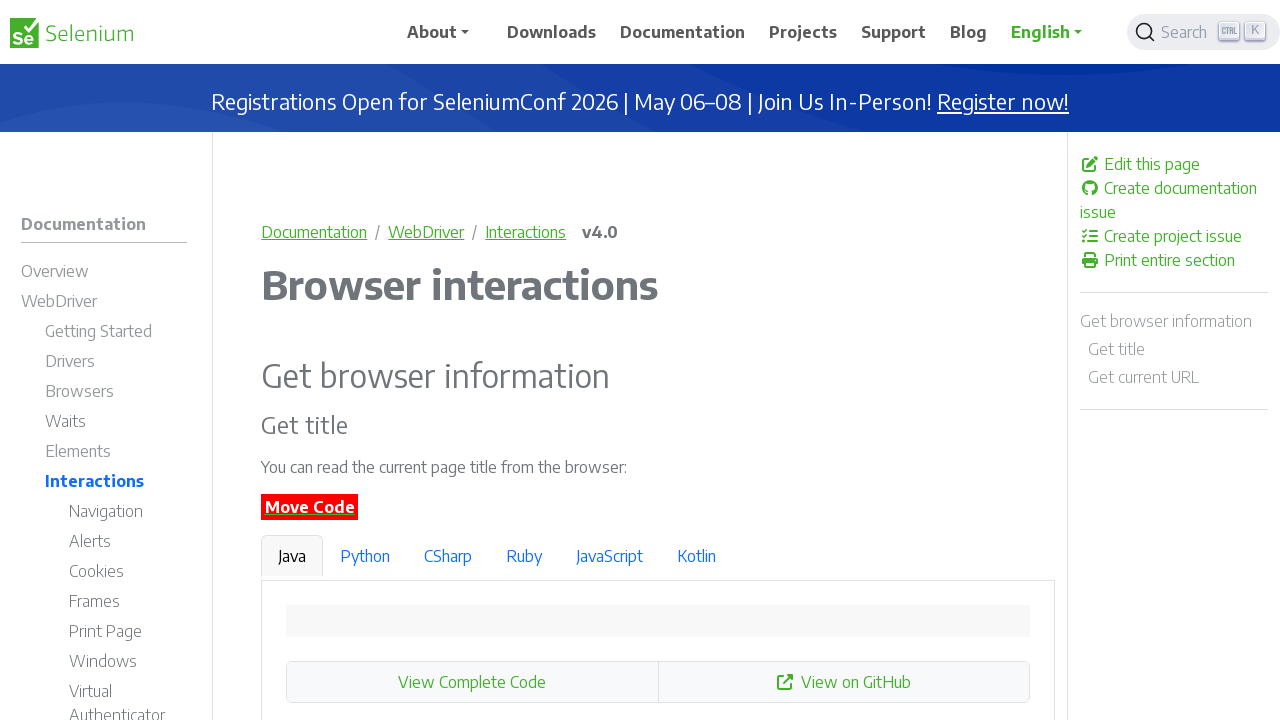

Clicked on Windows menu item at (103, 661) on xpath=//a[@href='/documentation/webdriver/interactions/windows/']/span[contains(
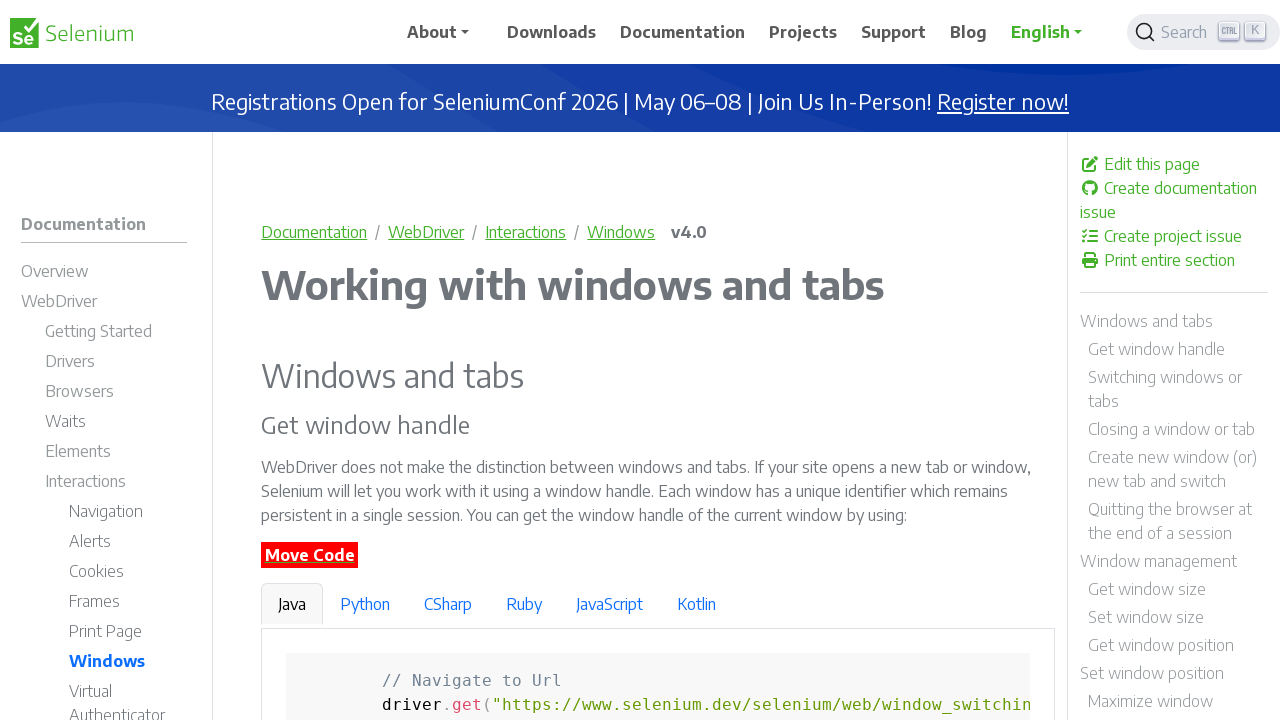

Code tabs loaded successfully
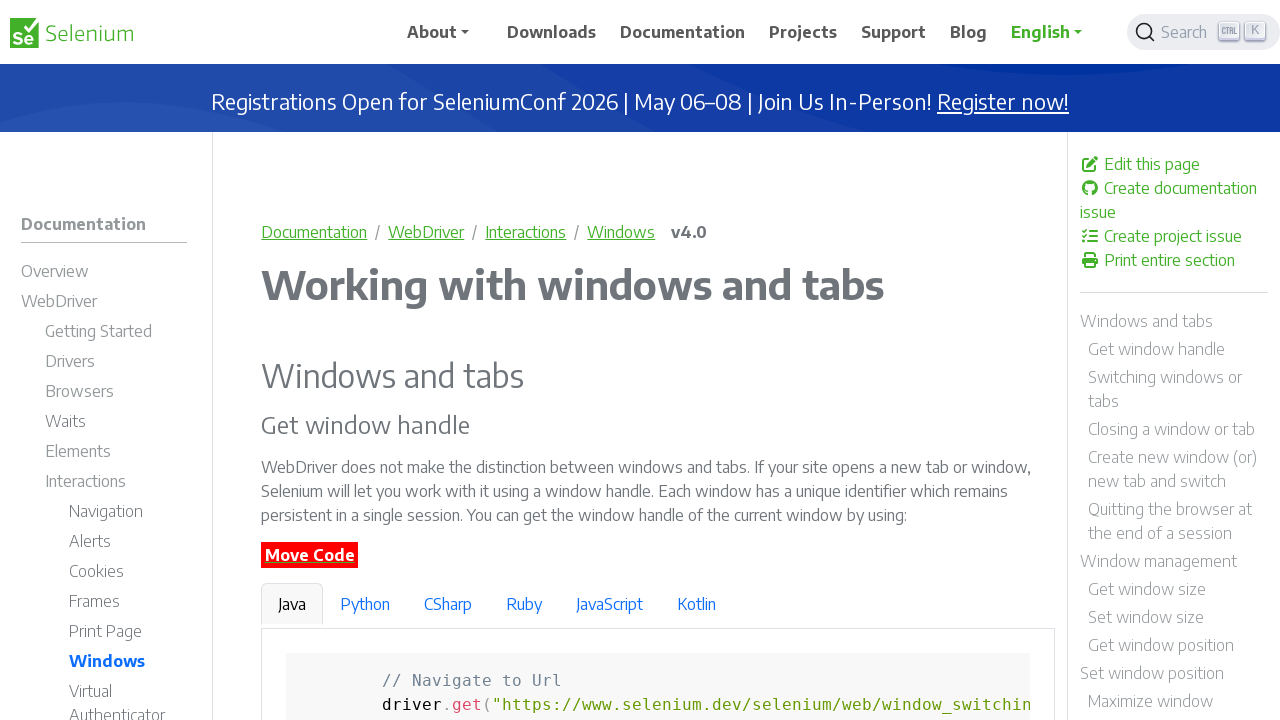

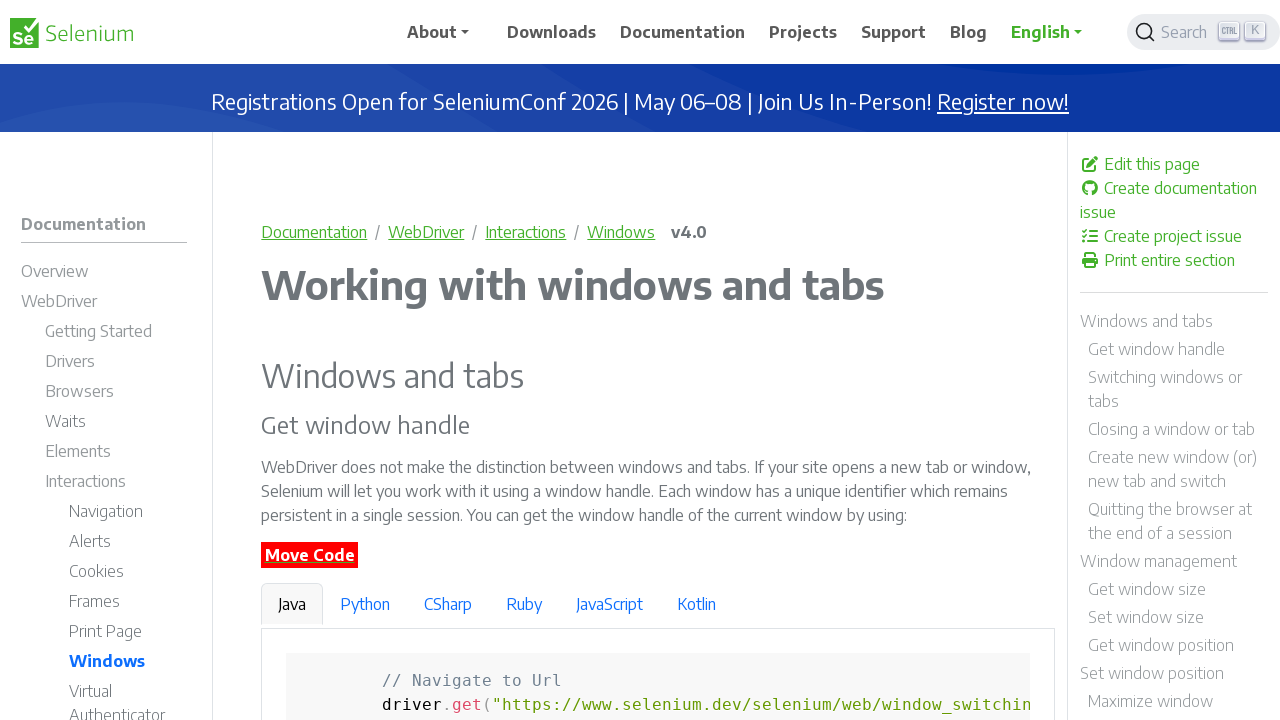